Solves a mathematical captcha by extracting a value from an element attribute, calculating the result, and submitting the form with checkbox and radio button selections

Starting URL: http://suninjuly.github.io/get_attribute.html

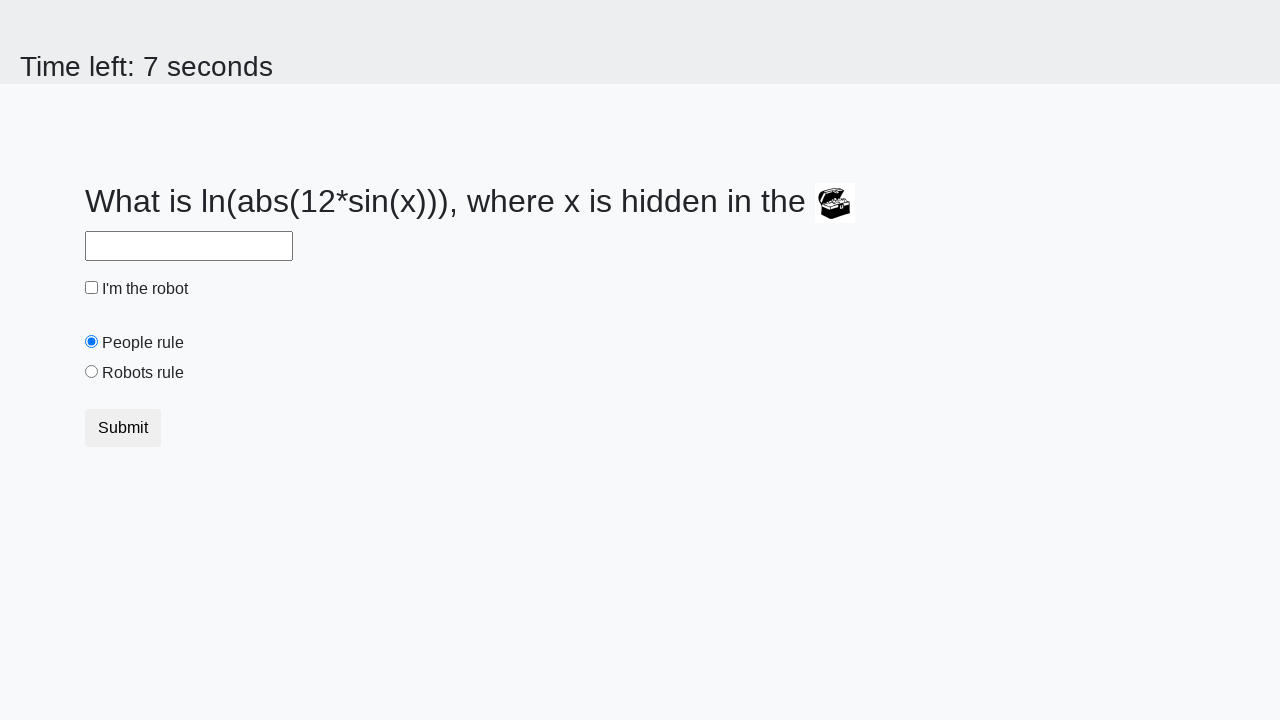

Extracted treasure value from element attribute 'valuex'
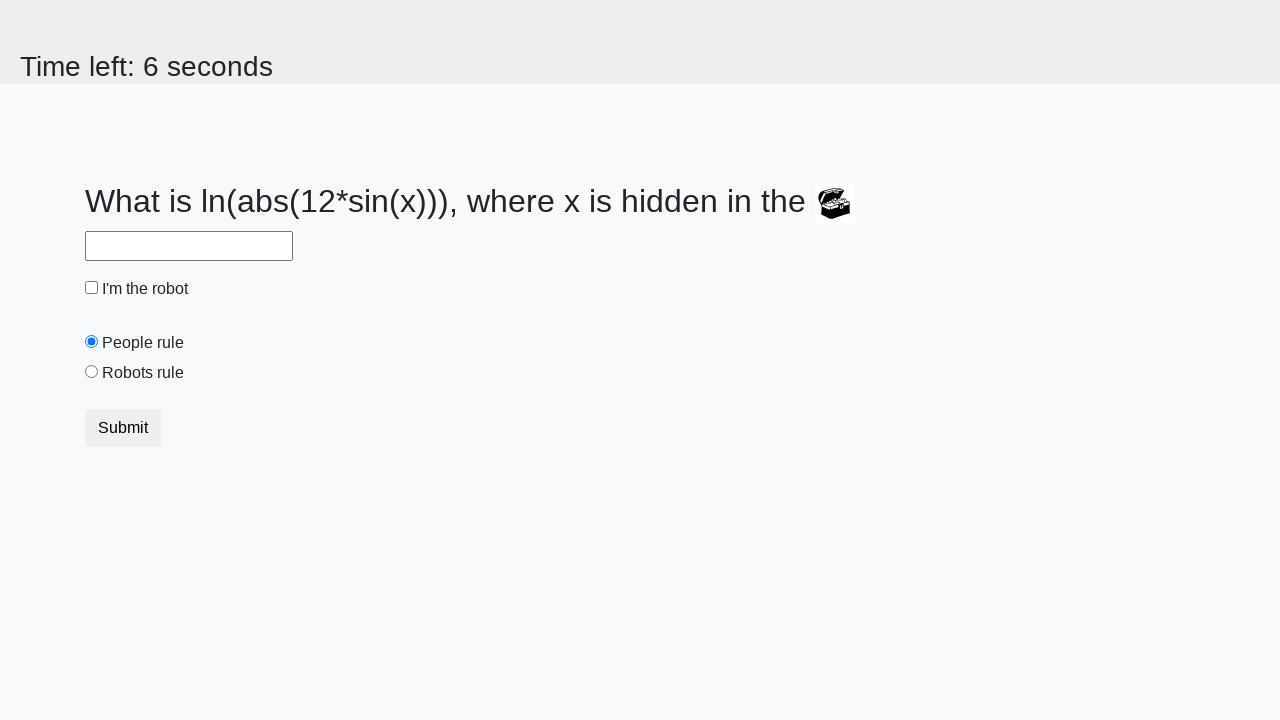

Calculated mathematical captcha result using treasure value
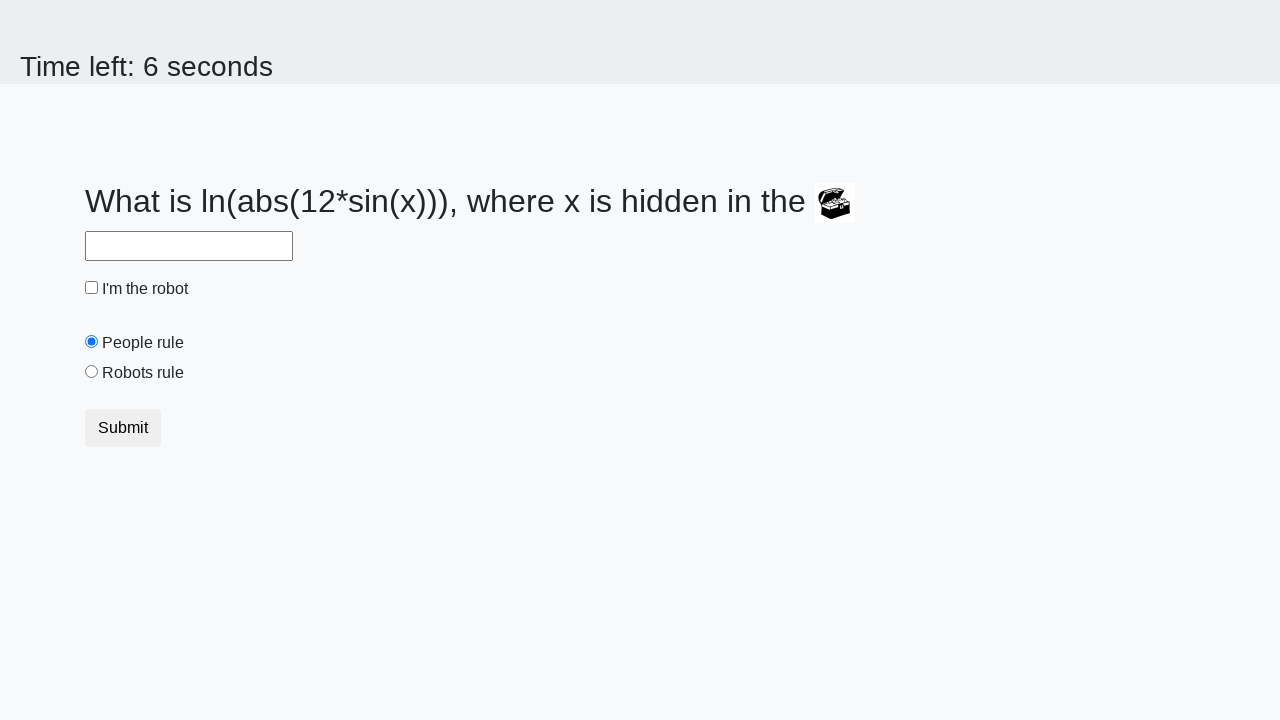

Filled answer field with calculated value on #answer
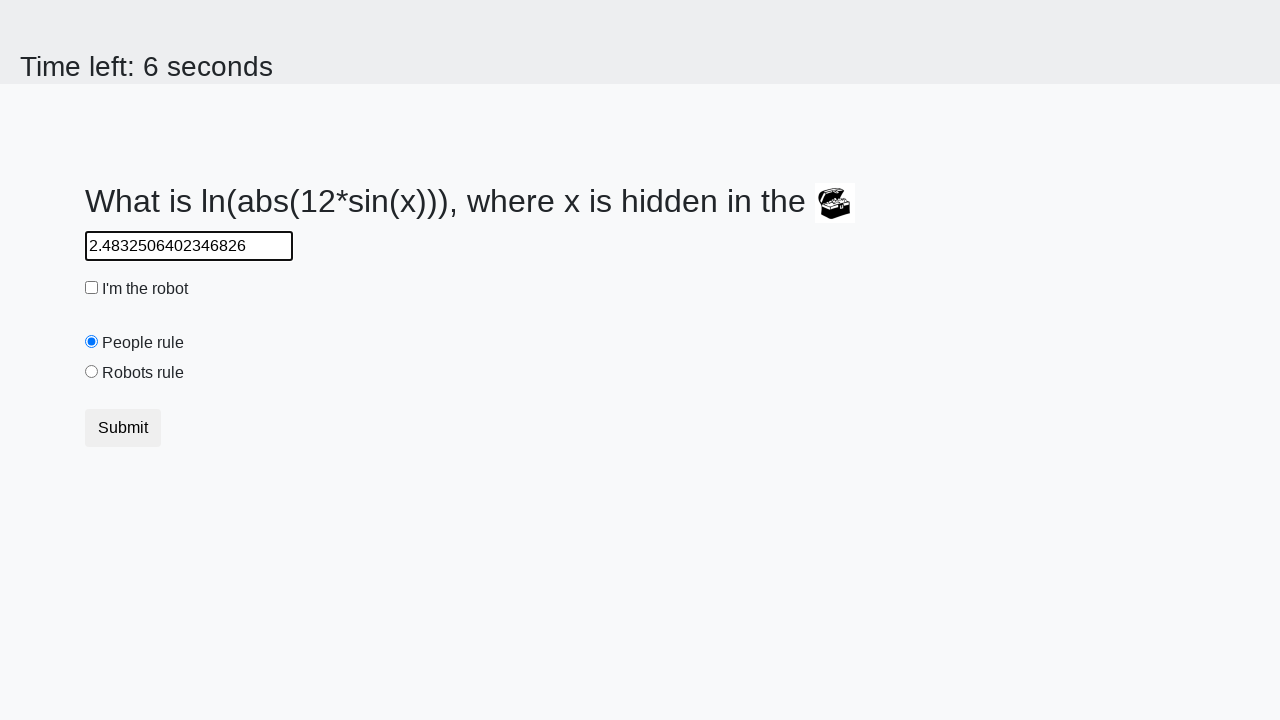

Checked the robot checkbox at (92, 288) on #robotCheckbox
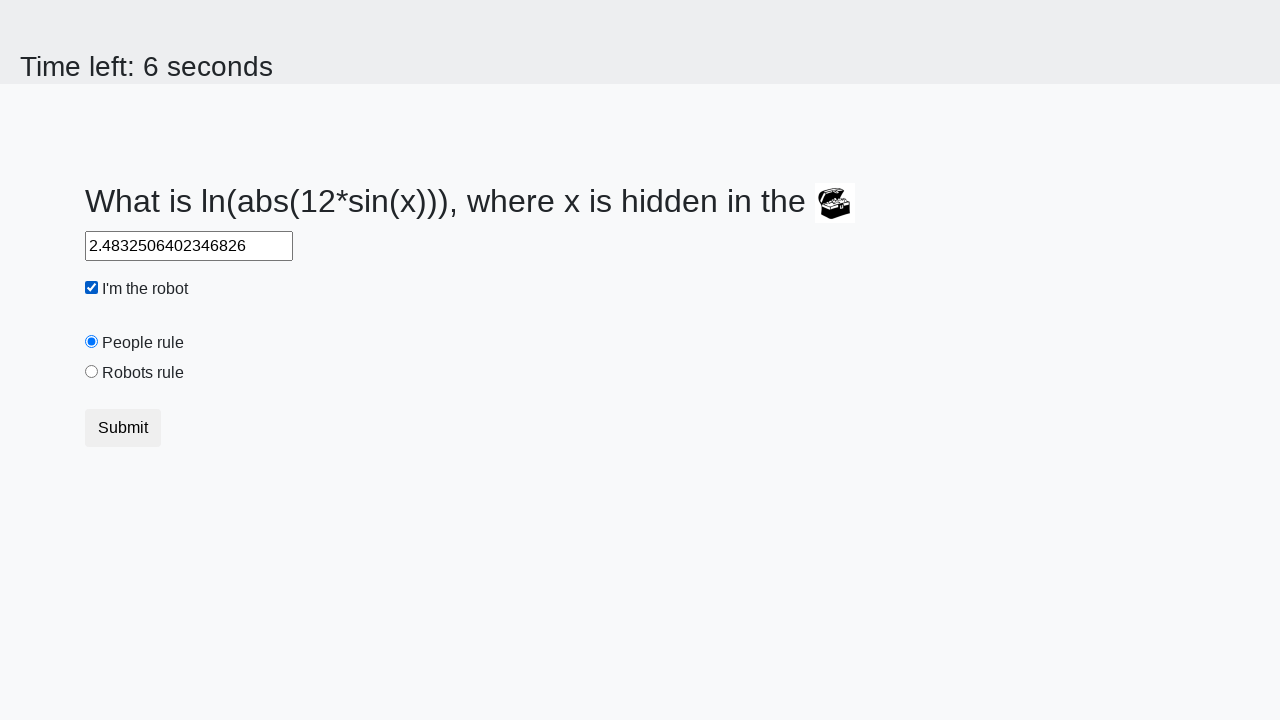

Selected the robots radio button at (92, 372) on [value='robots']
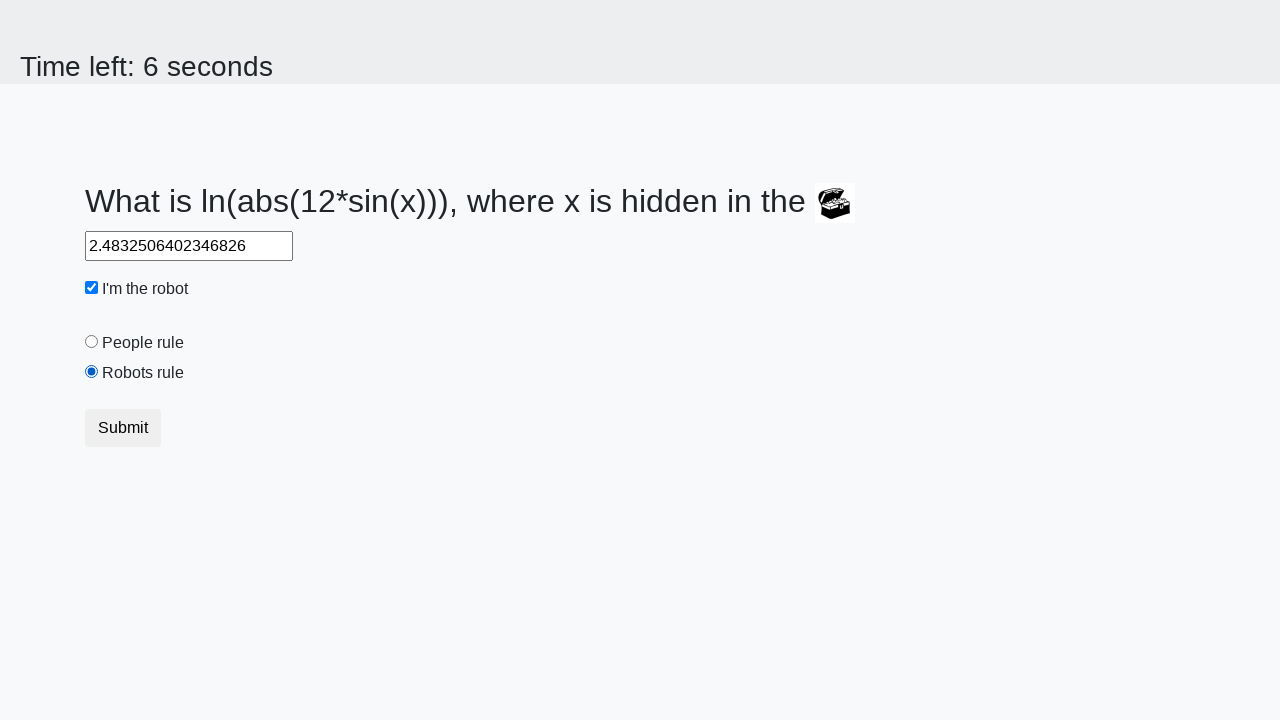

Clicked submit button to submit the form at (123, 428) on .btn.btn-default
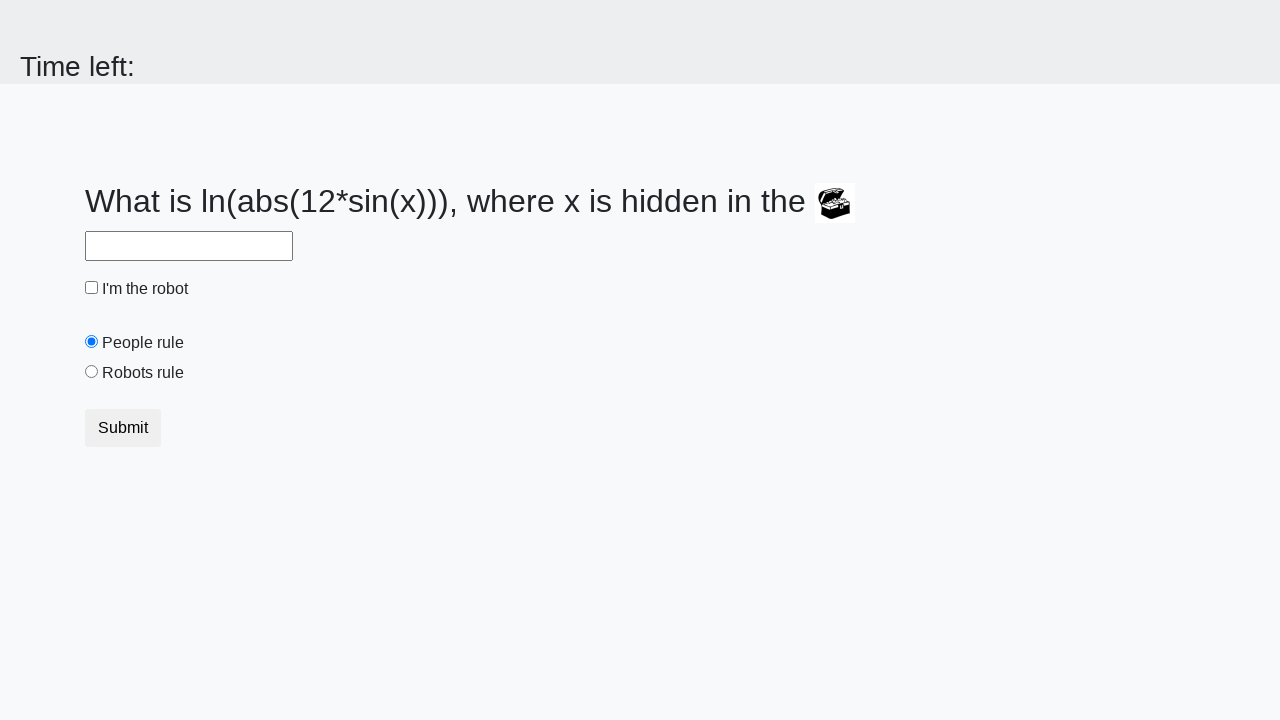

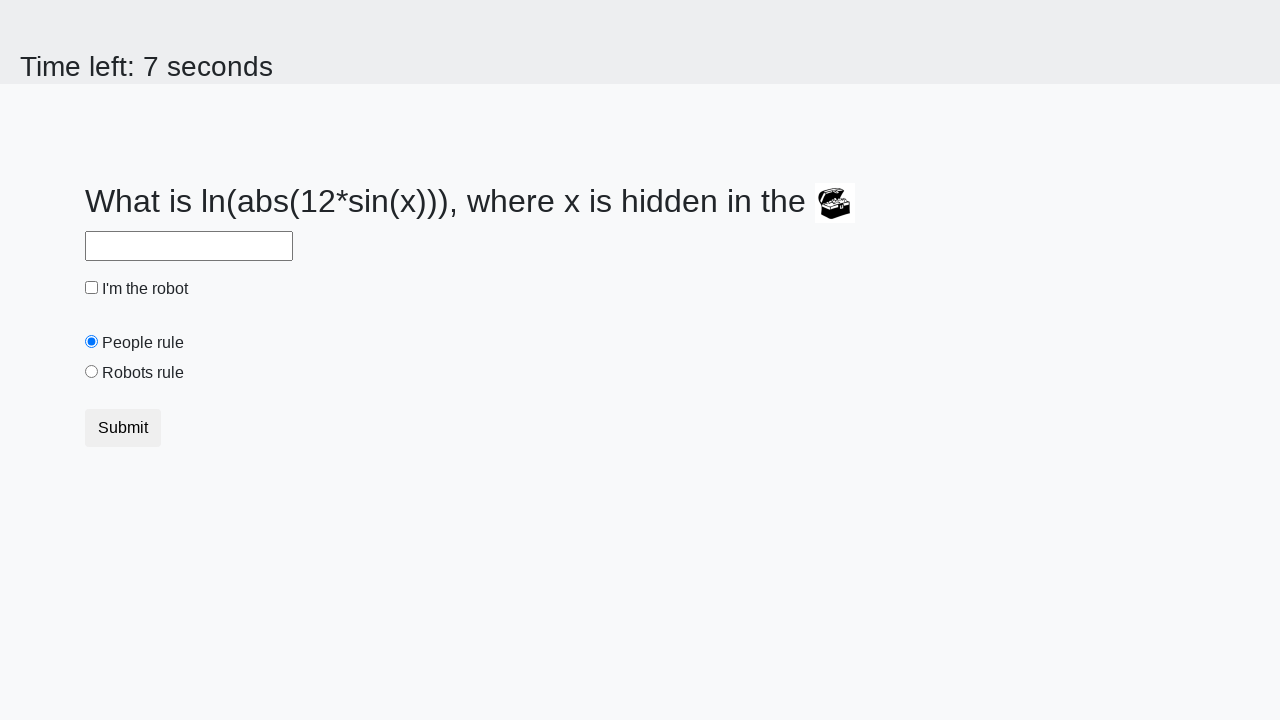